Tests that the Clear completed button is hidden when there are no completed items

Starting URL: https://demo.playwright.dev/todomvc

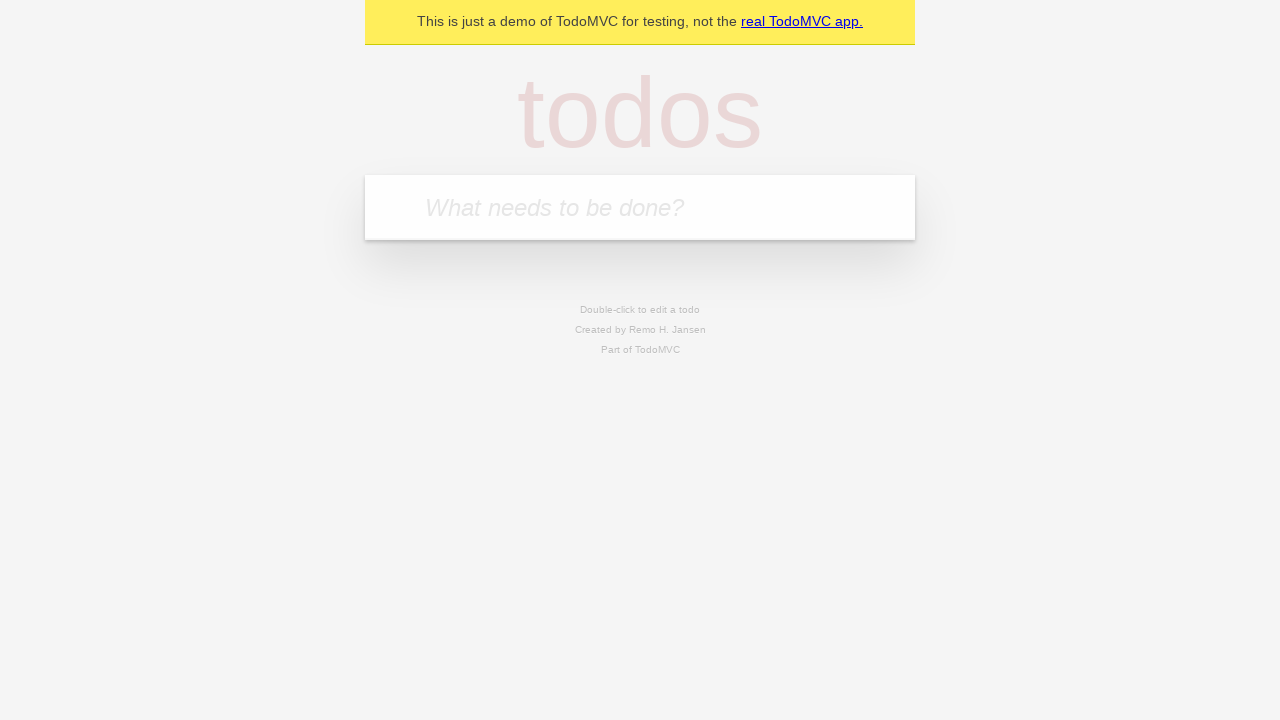

Filled todo input with 'buy some cheese' on internal:attr=[placeholder="What needs to be done?"i]
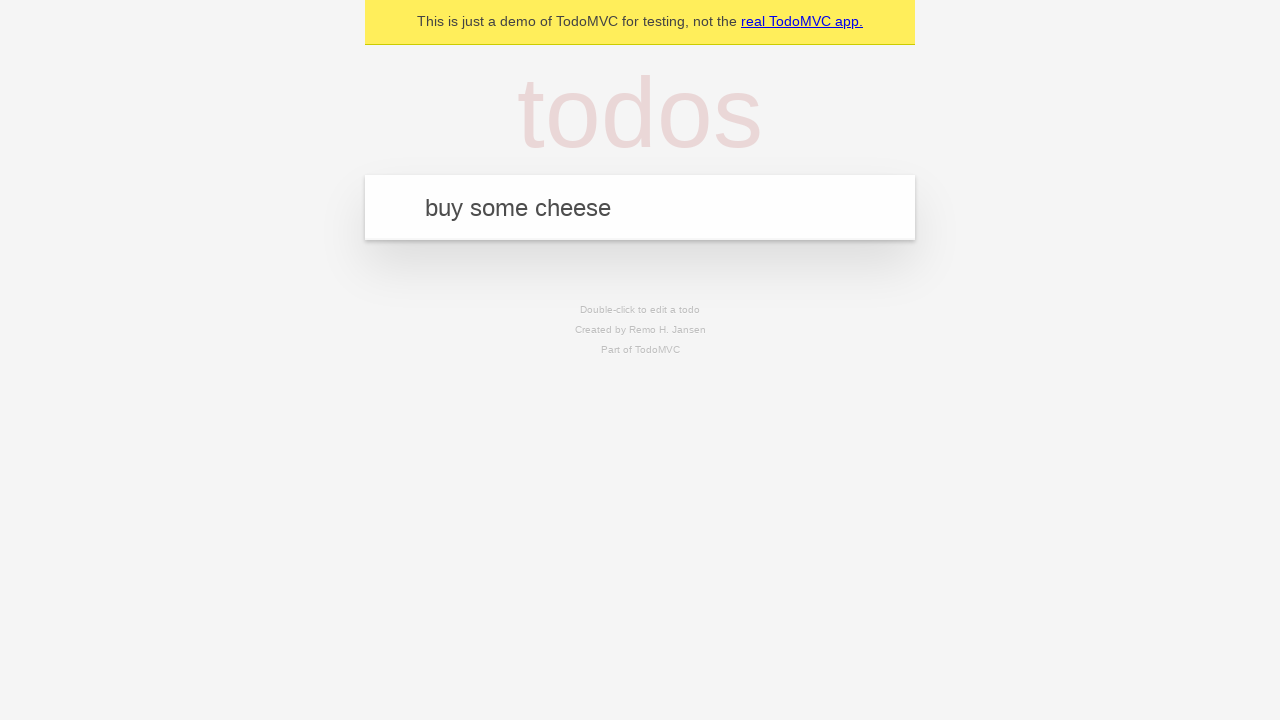

Pressed Enter to add first todo on internal:attr=[placeholder="What needs to be done?"i]
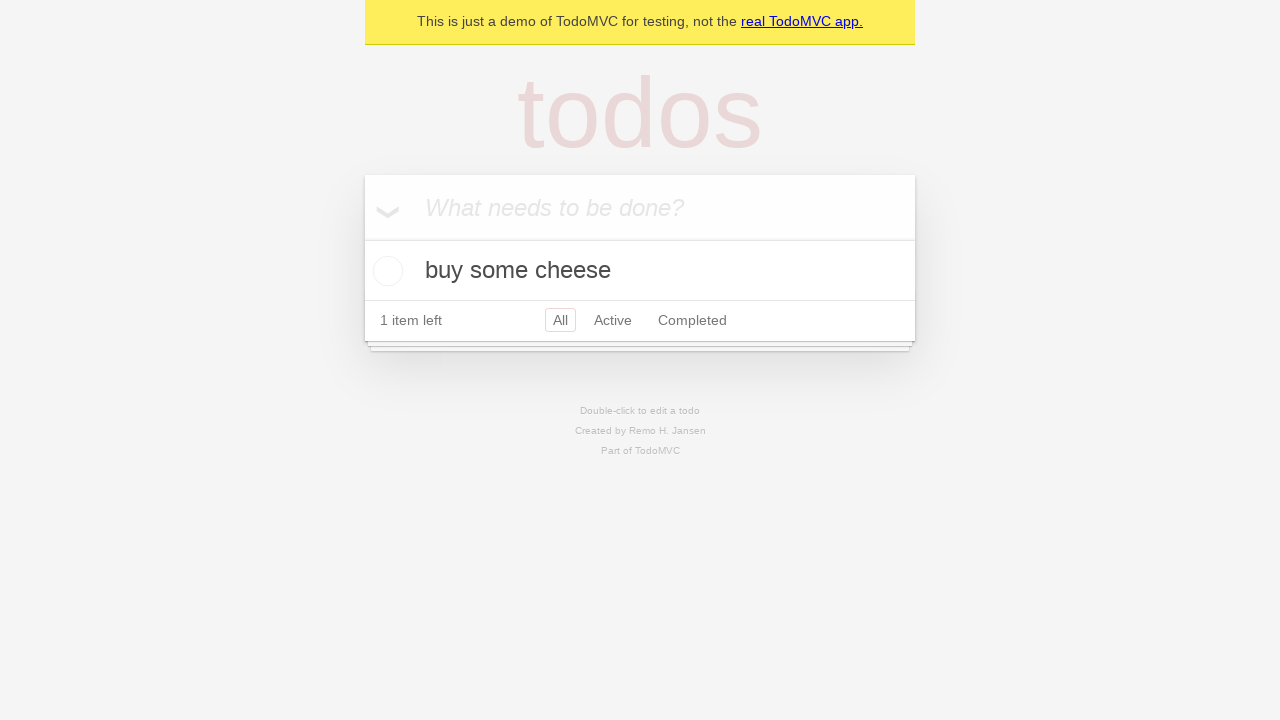

Filled todo input with 'feed the cat' on internal:attr=[placeholder="What needs to be done?"i]
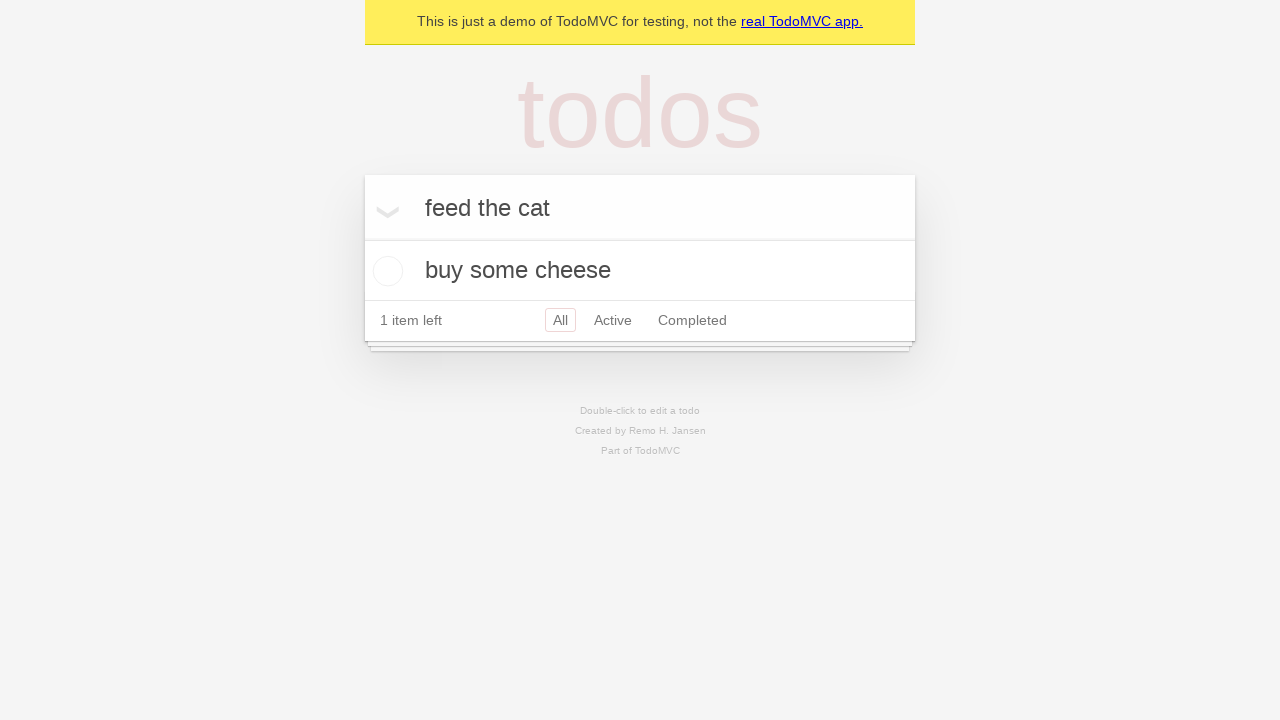

Pressed Enter to add second todo on internal:attr=[placeholder="What needs to be done?"i]
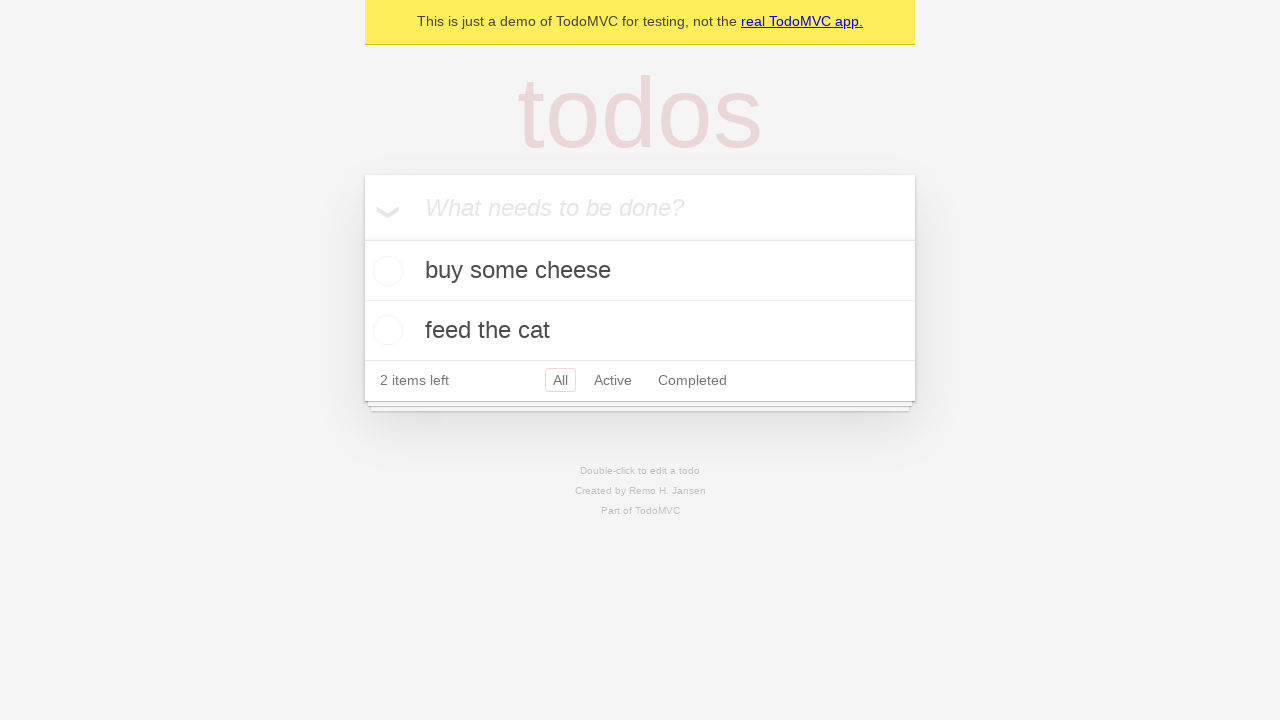

Filled todo input with 'book a doctors appointment' on internal:attr=[placeholder="What needs to be done?"i]
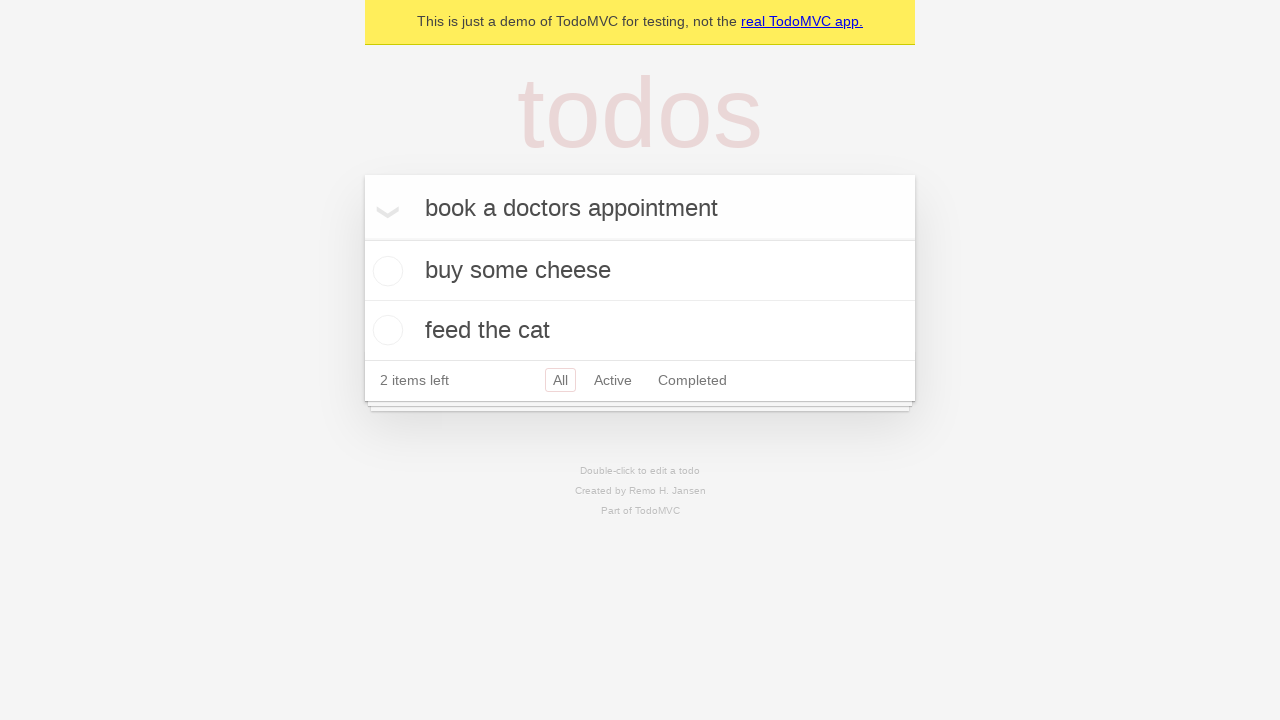

Pressed Enter to add third todo on internal:attr=[placeholder="What needs to be done?"i]
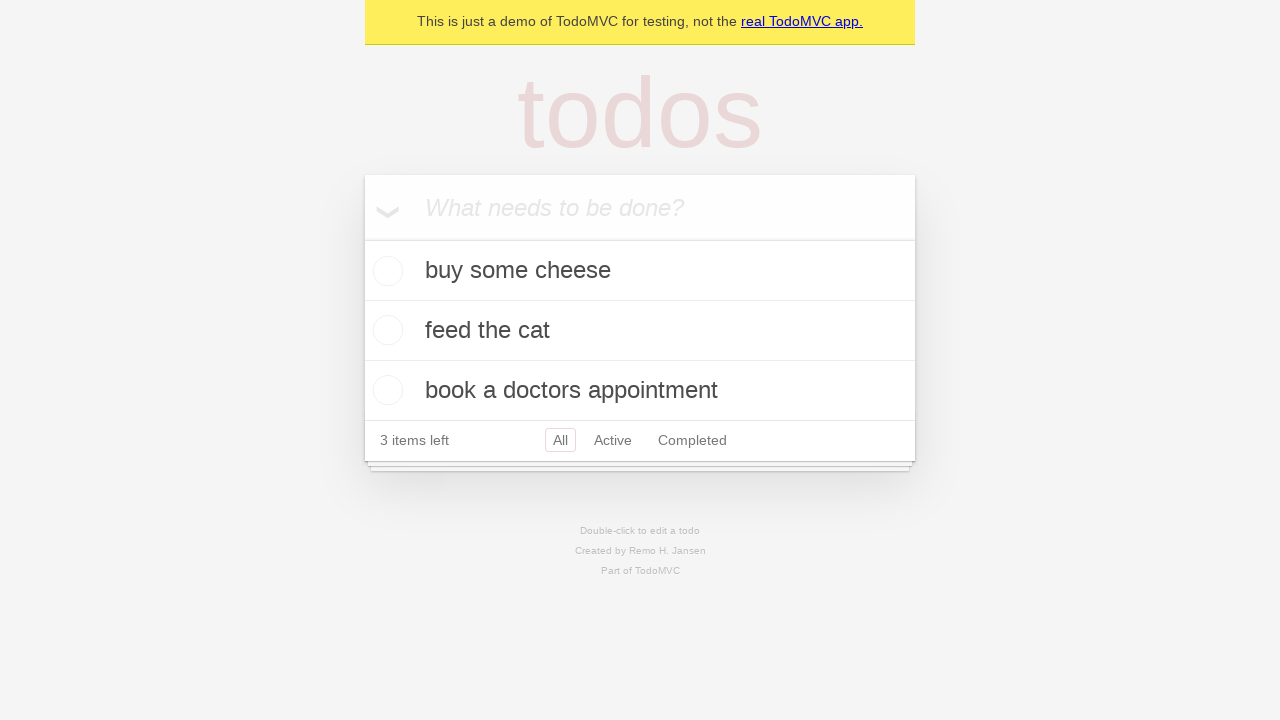

Checked the first todo item at (385, 271) on .todo-list li .toggle >> nth=0
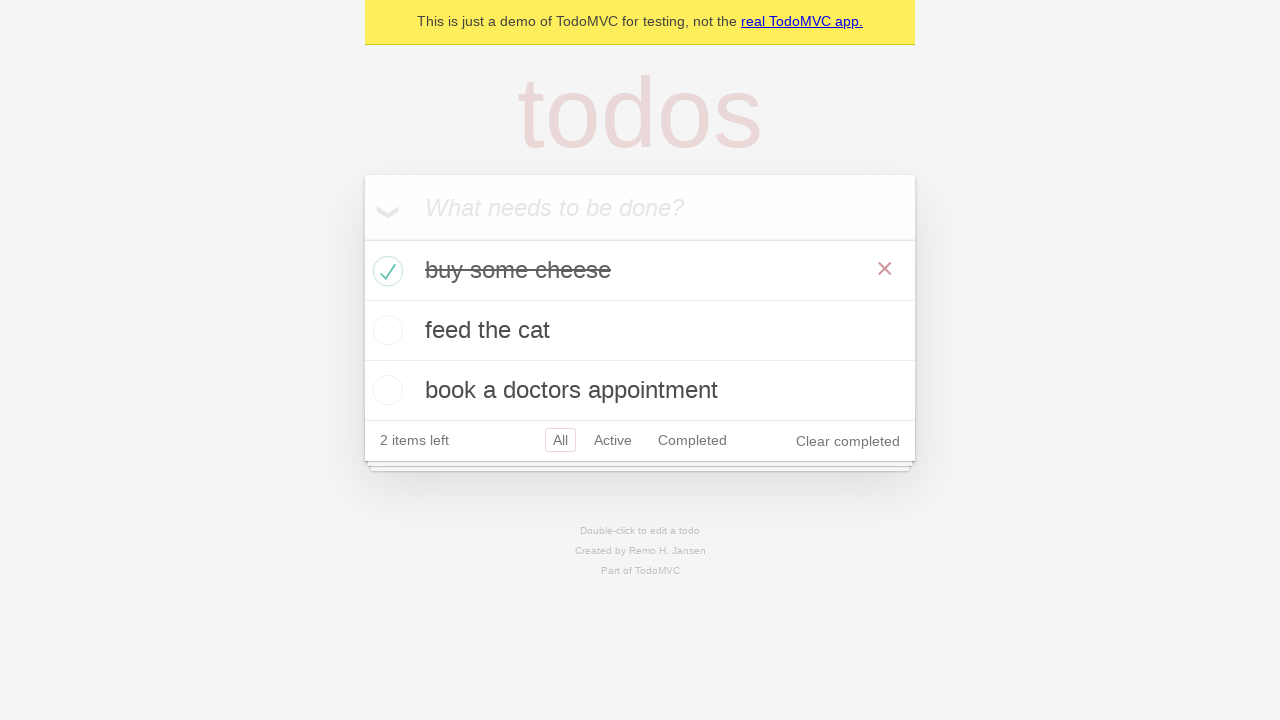

Clicked the 'Clear completed' button at (848, 441) on internal:role=button[name="Clear completed"i]
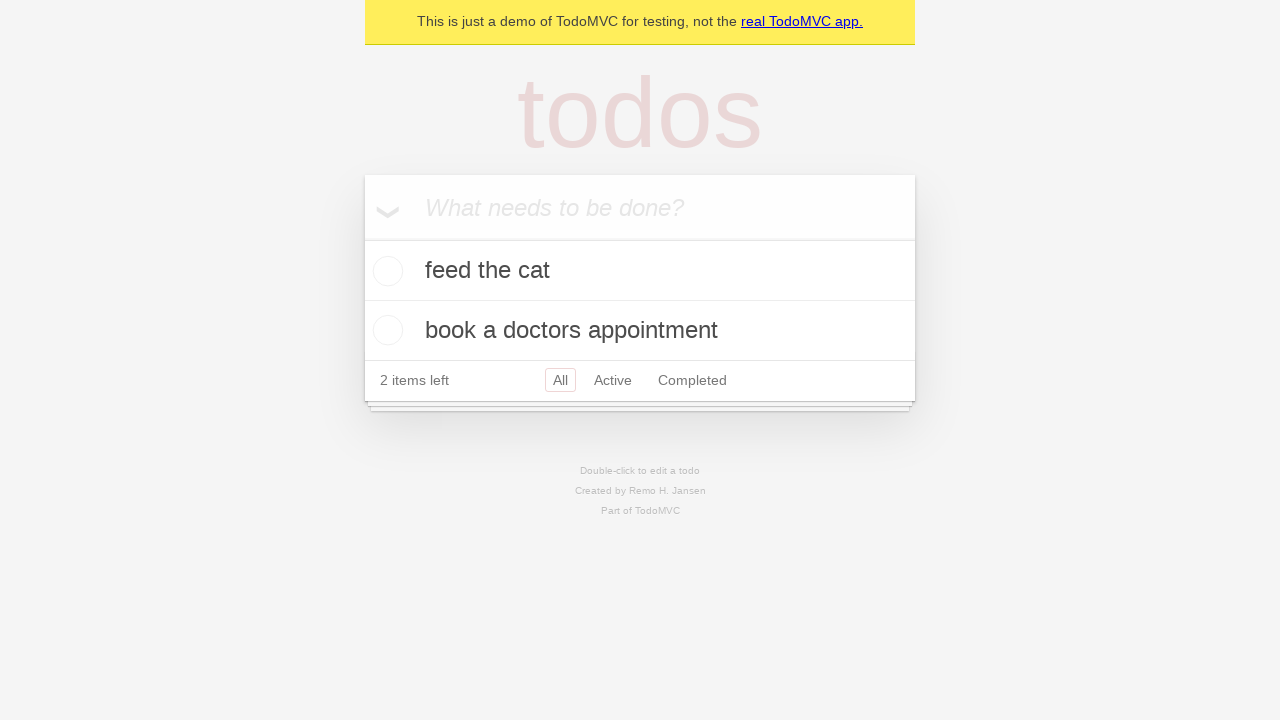

Waited 500ms for UI to update
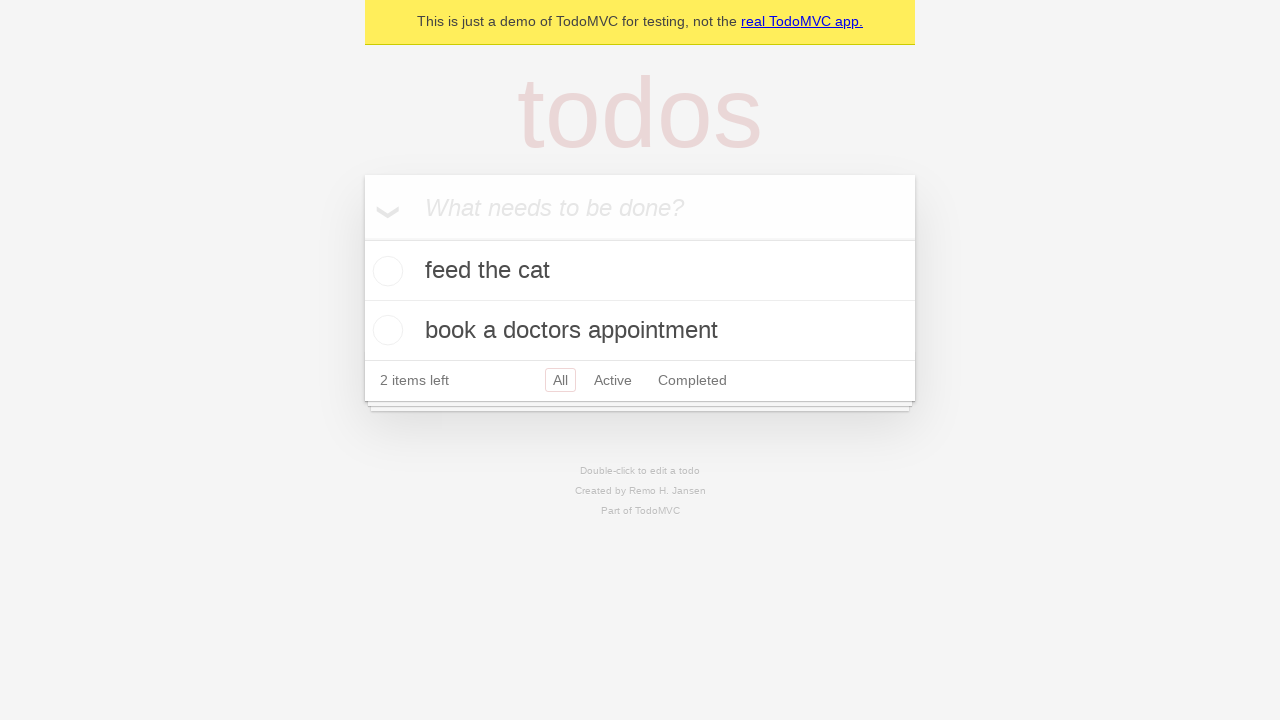

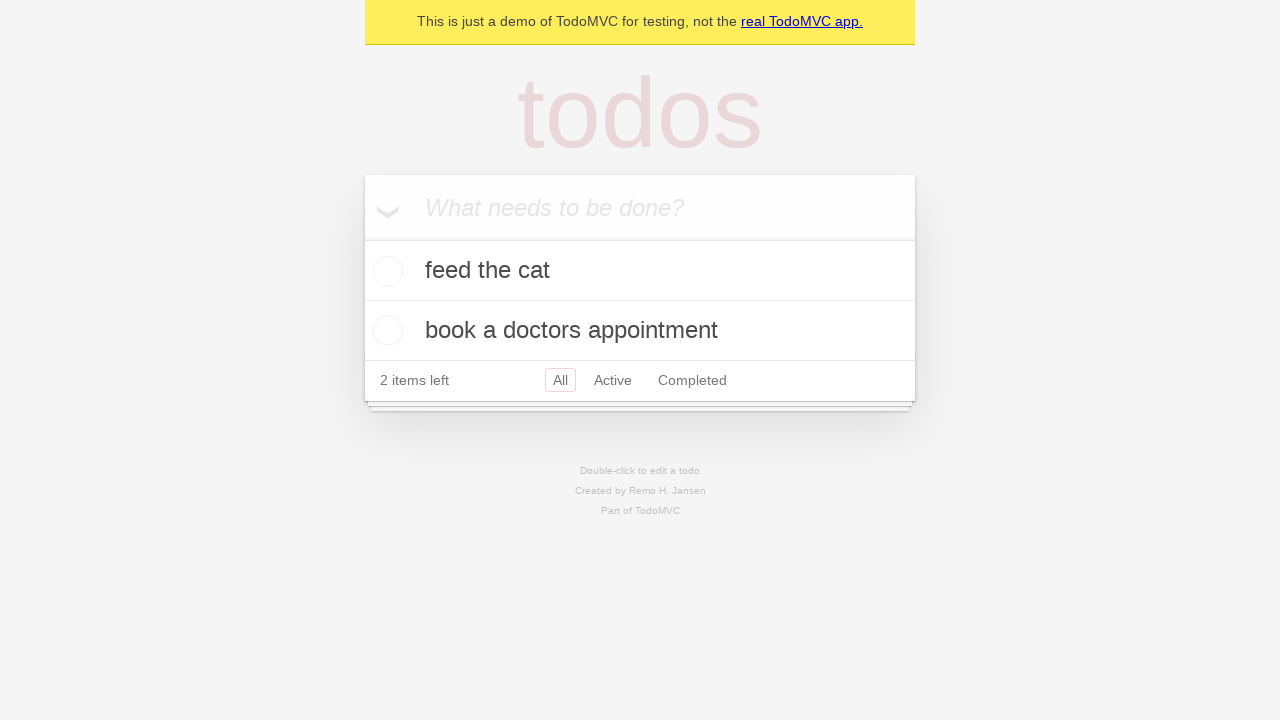